Tests Python.org search functionality by searching for "pycon" and verifying results are displayed

Starting URL: http://www.python.org

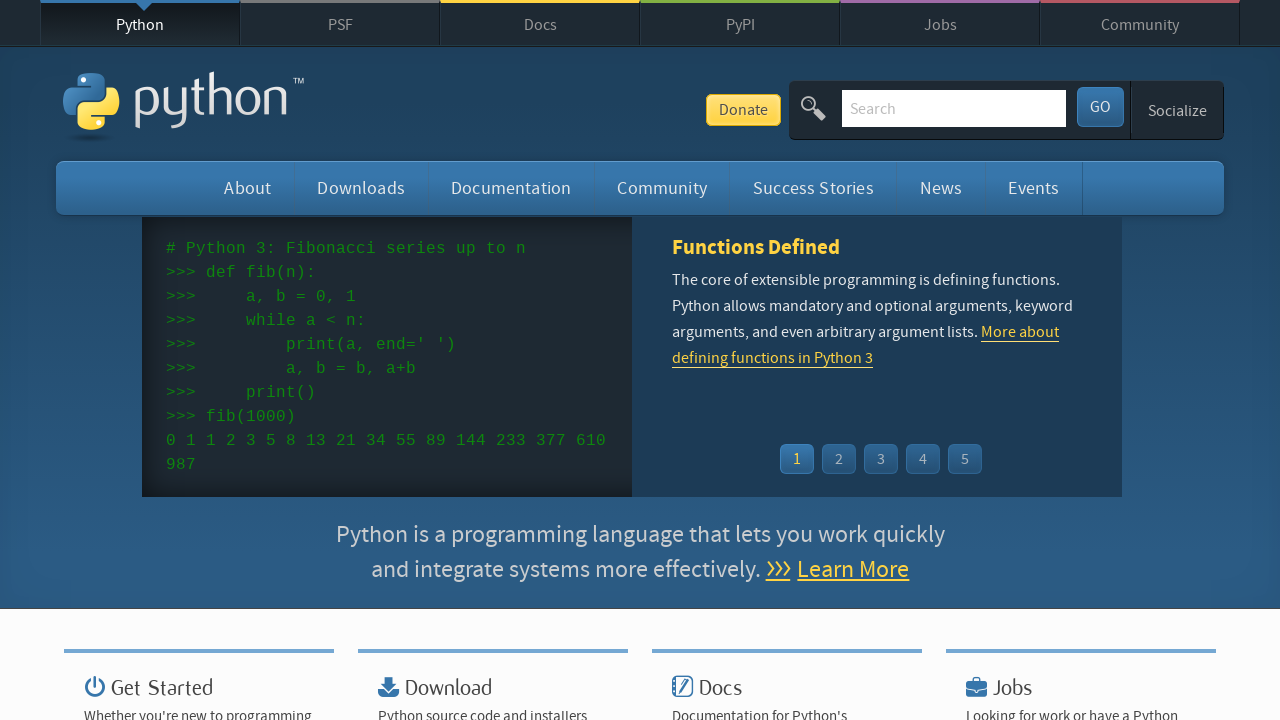

Cleared search field on input[name='q']
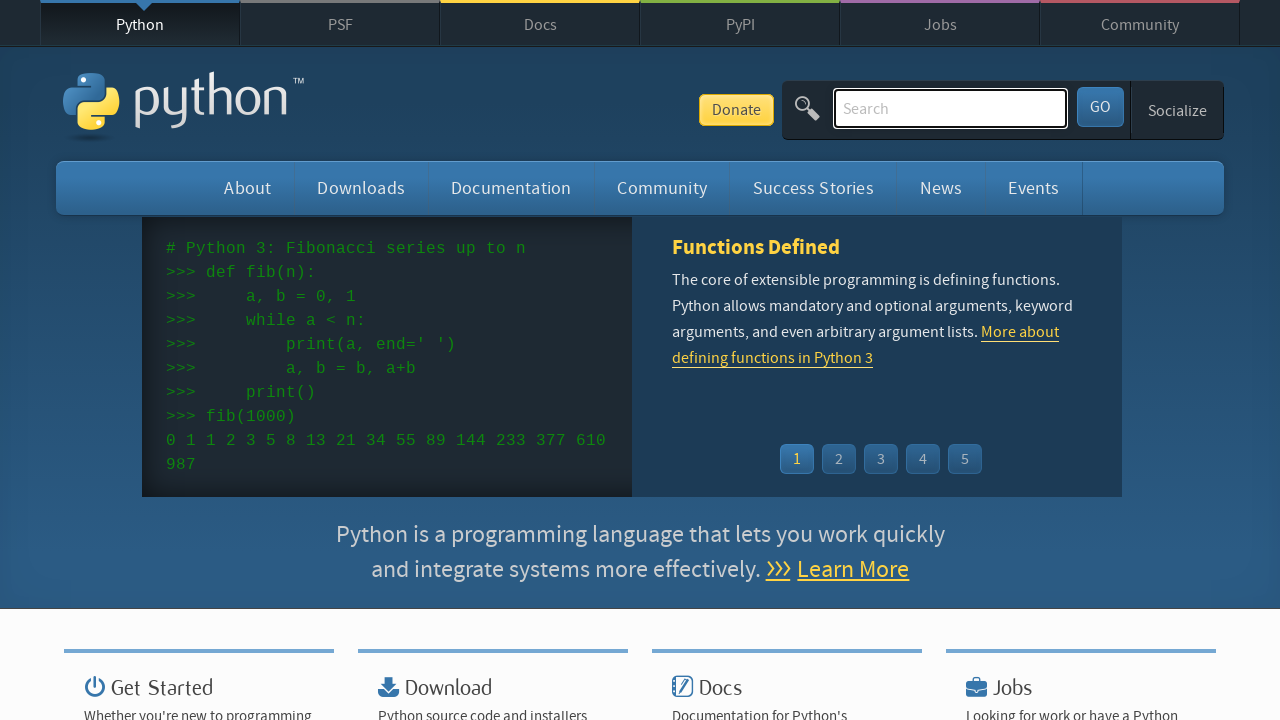

Filled search field with 'pycon' on input[name='q']
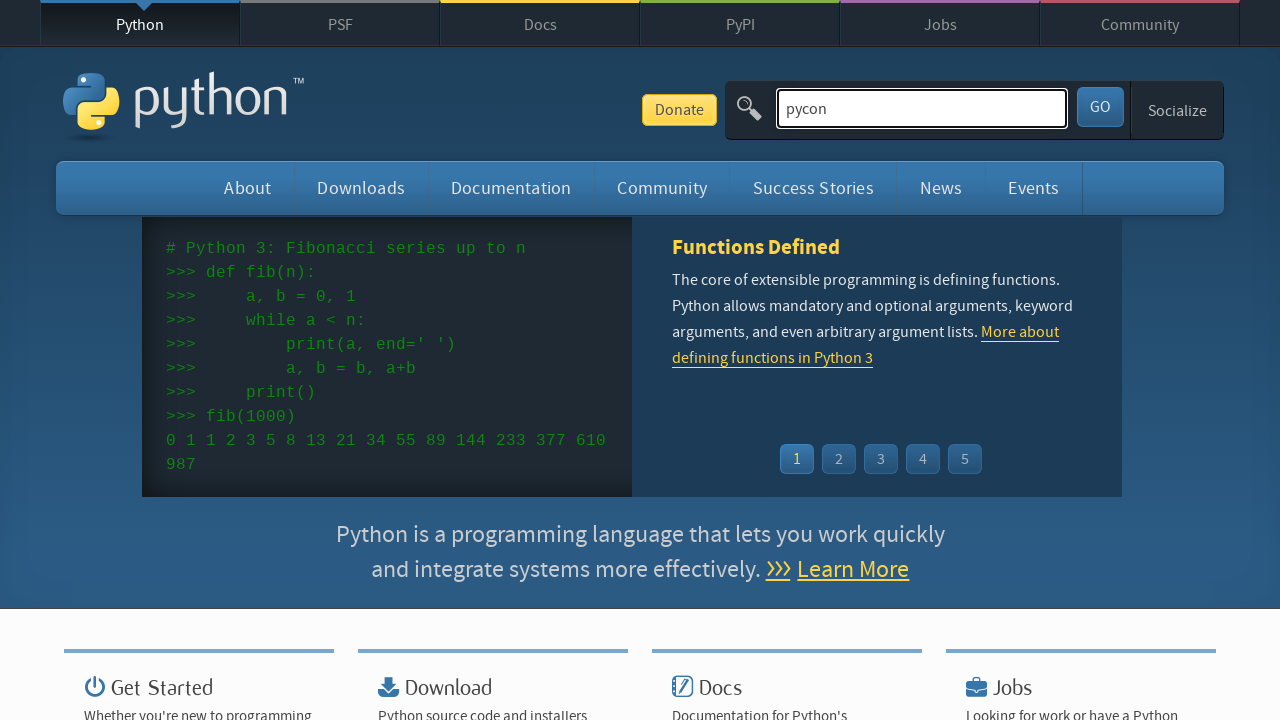

Pressed Enter to submit search on input[name='q']
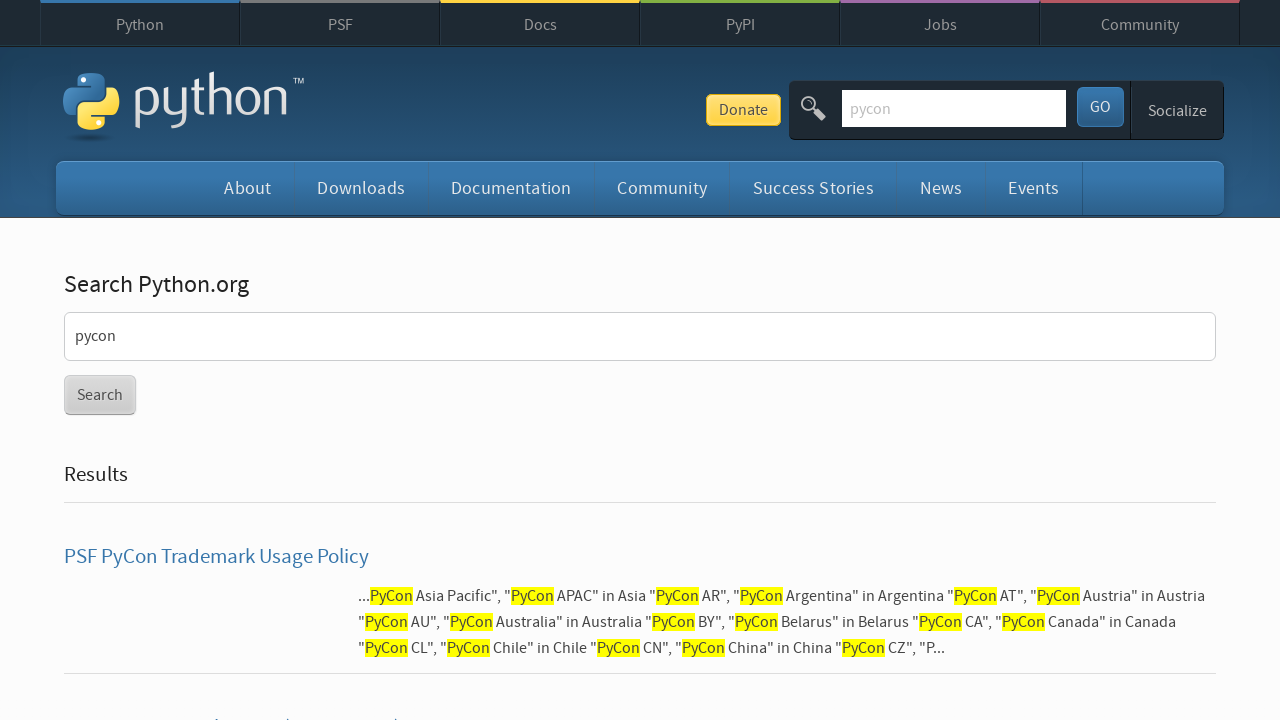

Search results loaded successfully
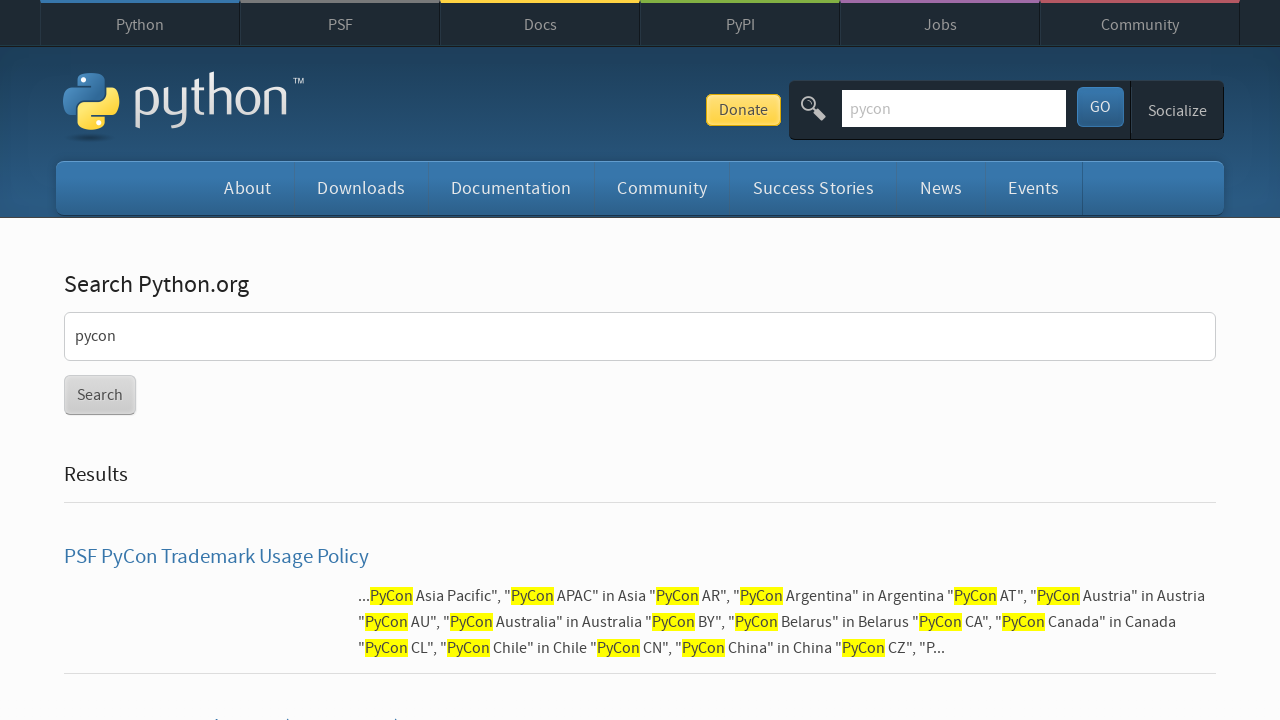

Verified that search results are displayed for 'pycon'
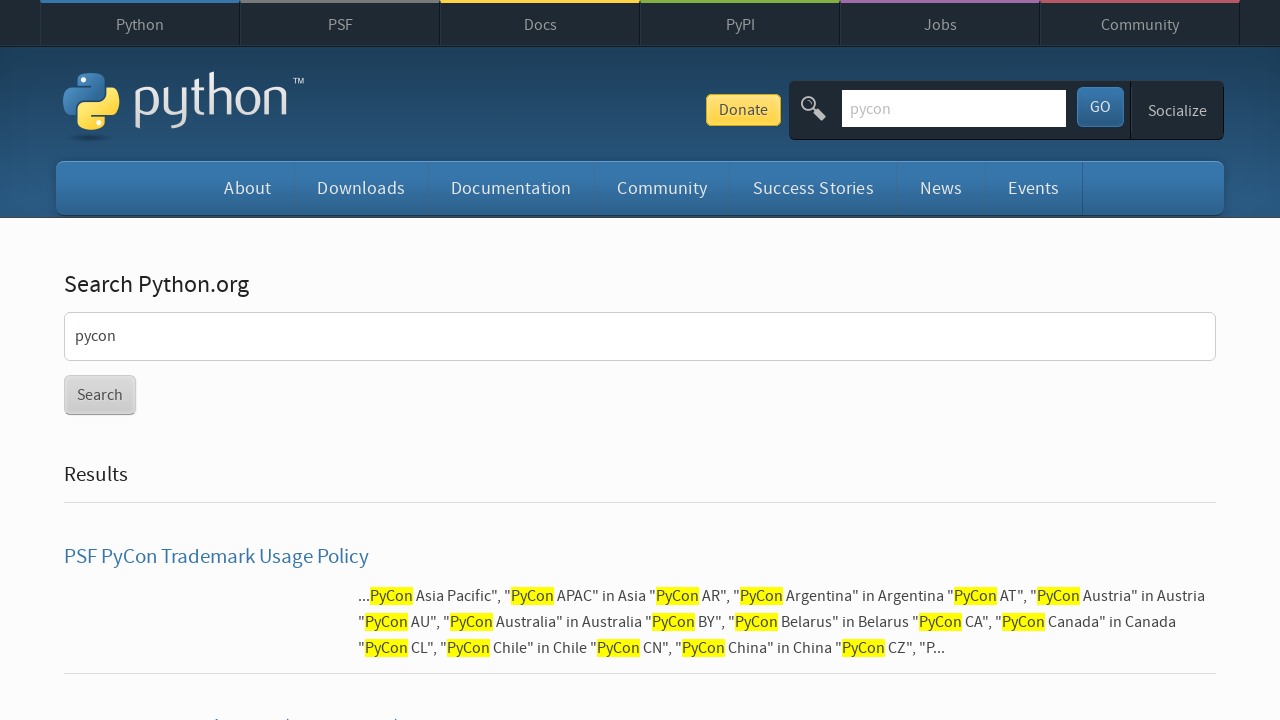

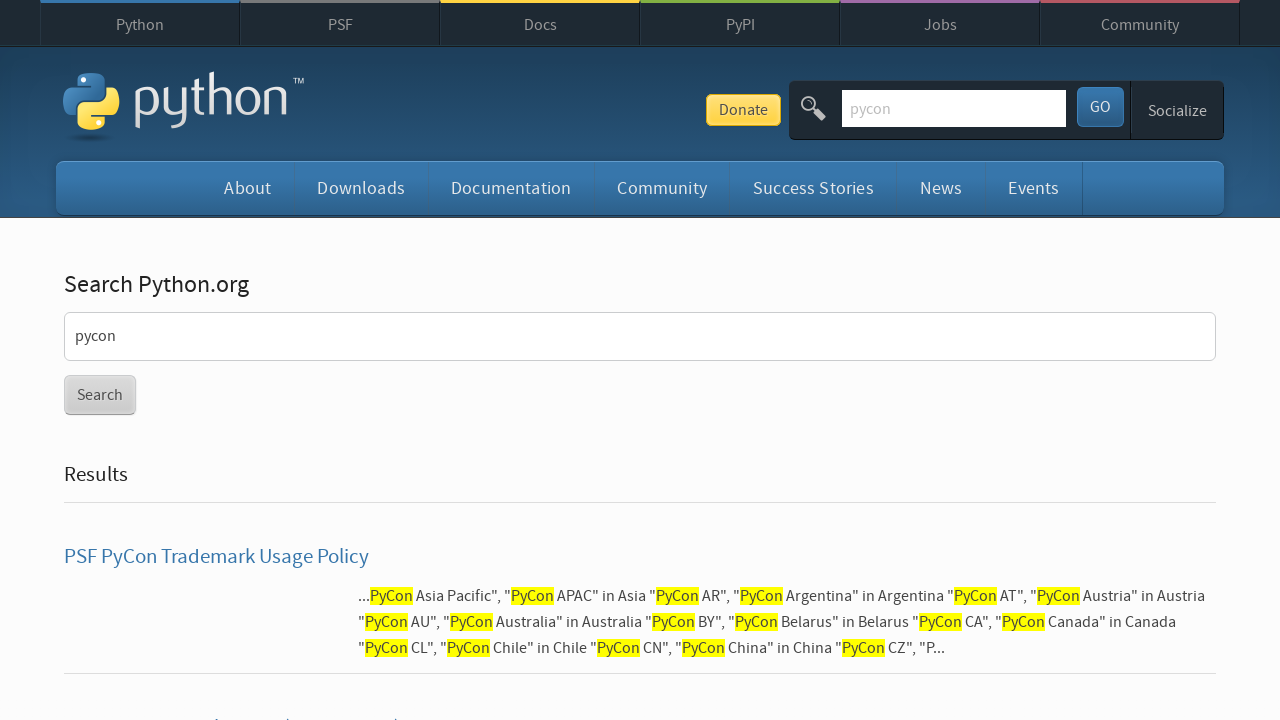